Tests clicking a link that opens a popup window on the omayo test page

Starting URL: https://omayo.blogspot.com

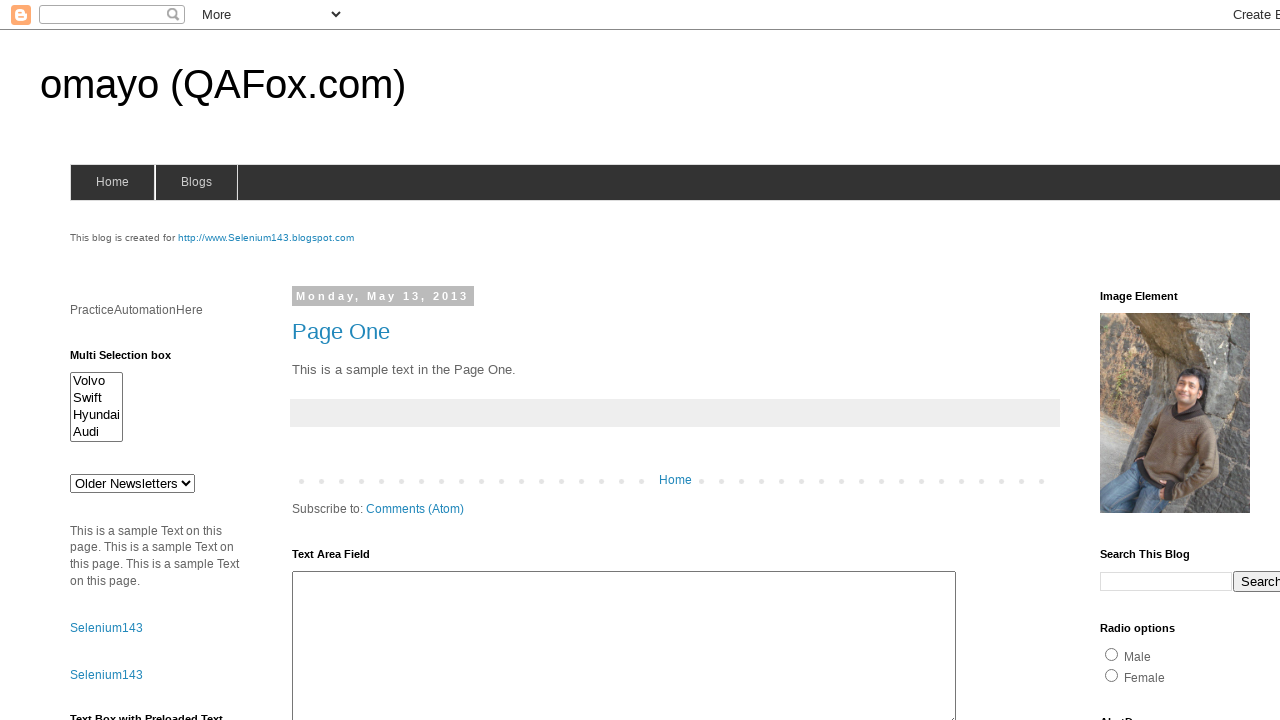

Navigated to omayo.blogspot.com
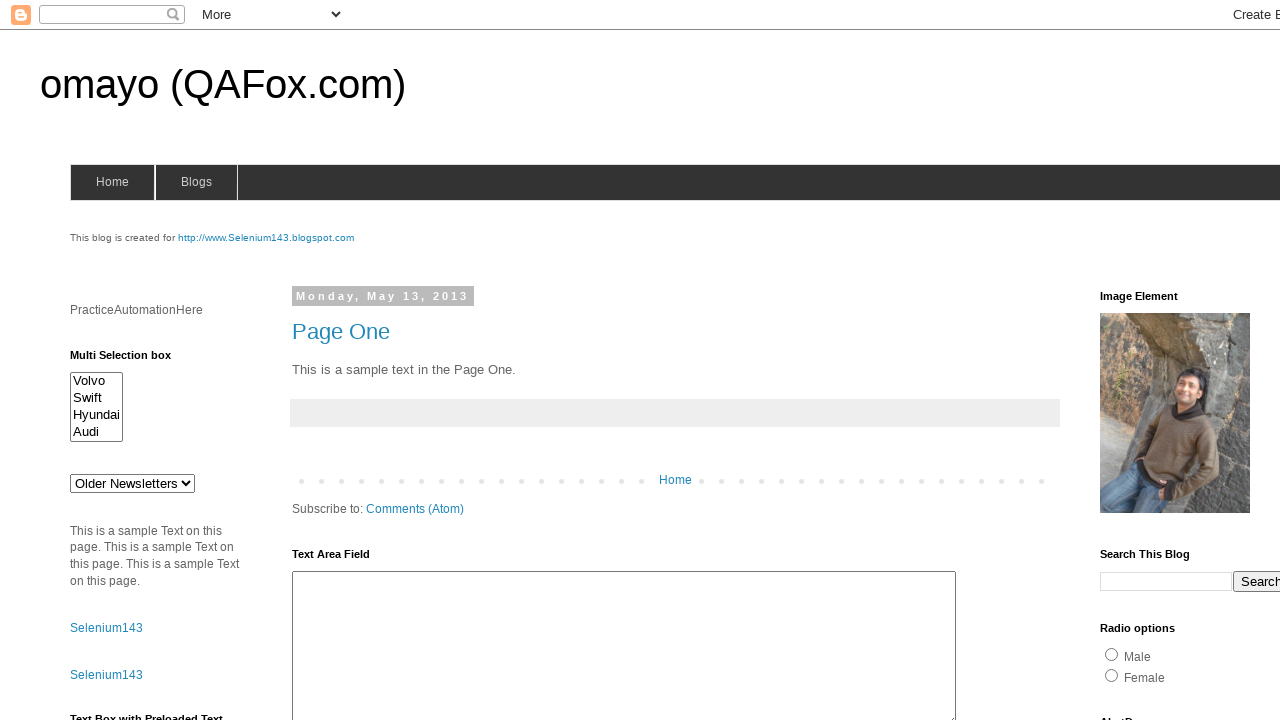

Clicked link that opens a popup window at (132, 360) on text=open a popup window
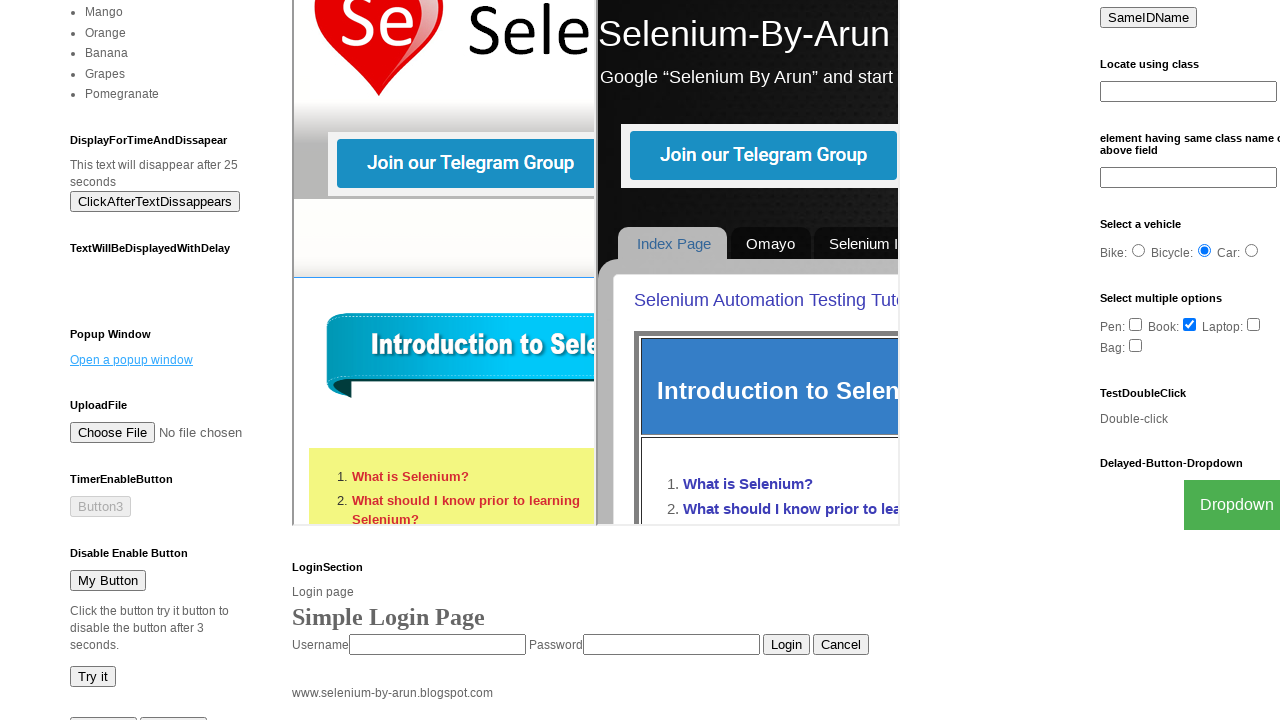

Waited 2000ms for popup window to appear
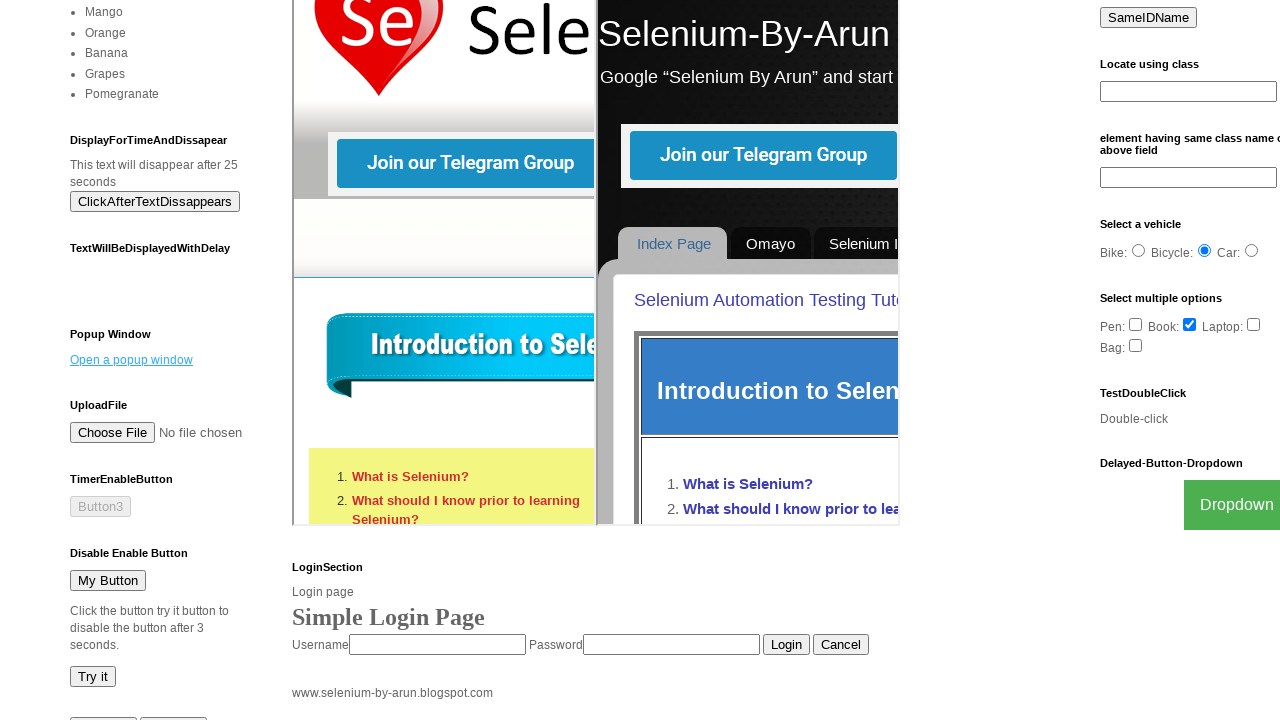

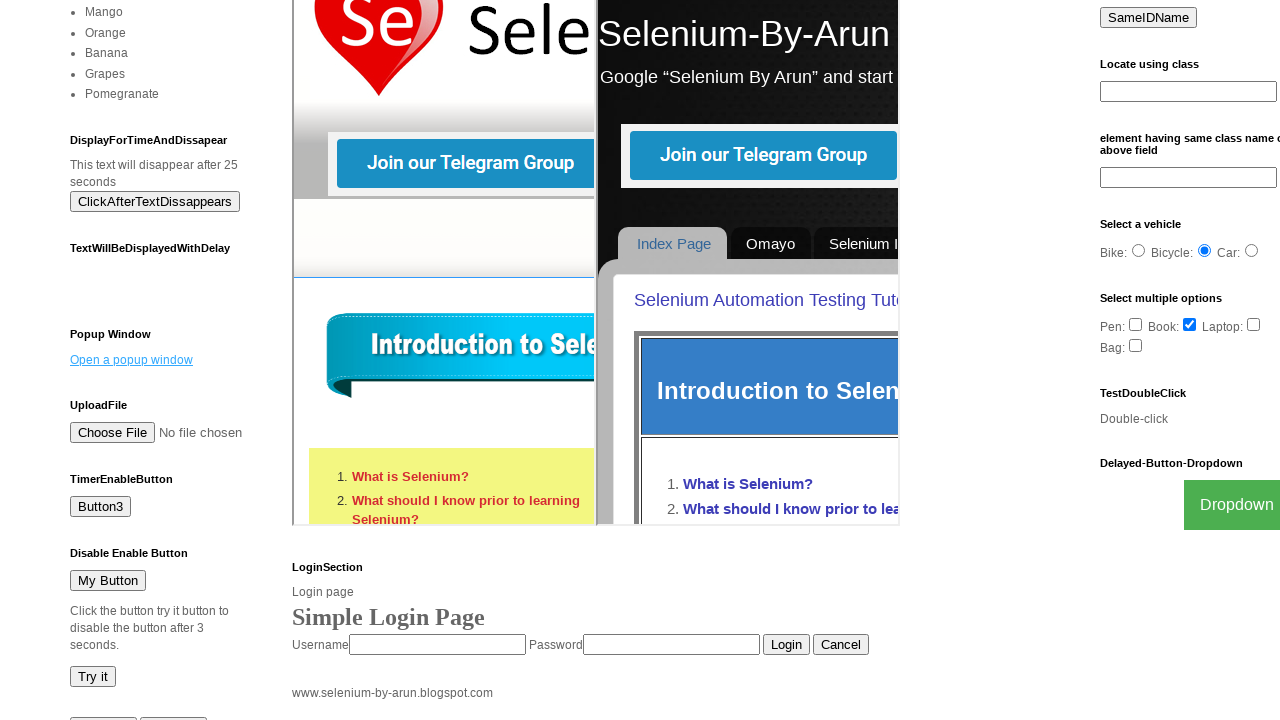